Tests right-click context menu functionality by performing a context click on an element and selecting an option from the menu

Starting URL: https://swisnl.github.io/jQuery-contextMenu/demo.html

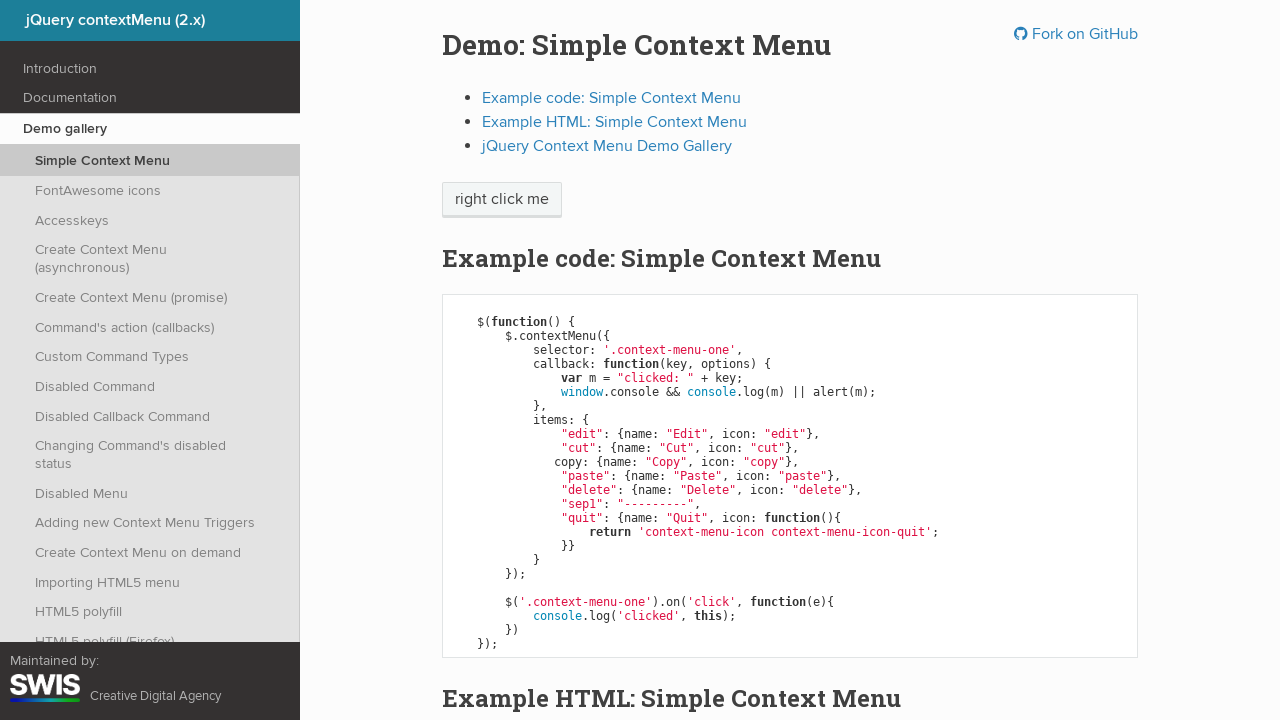

Located the 'right click me' element
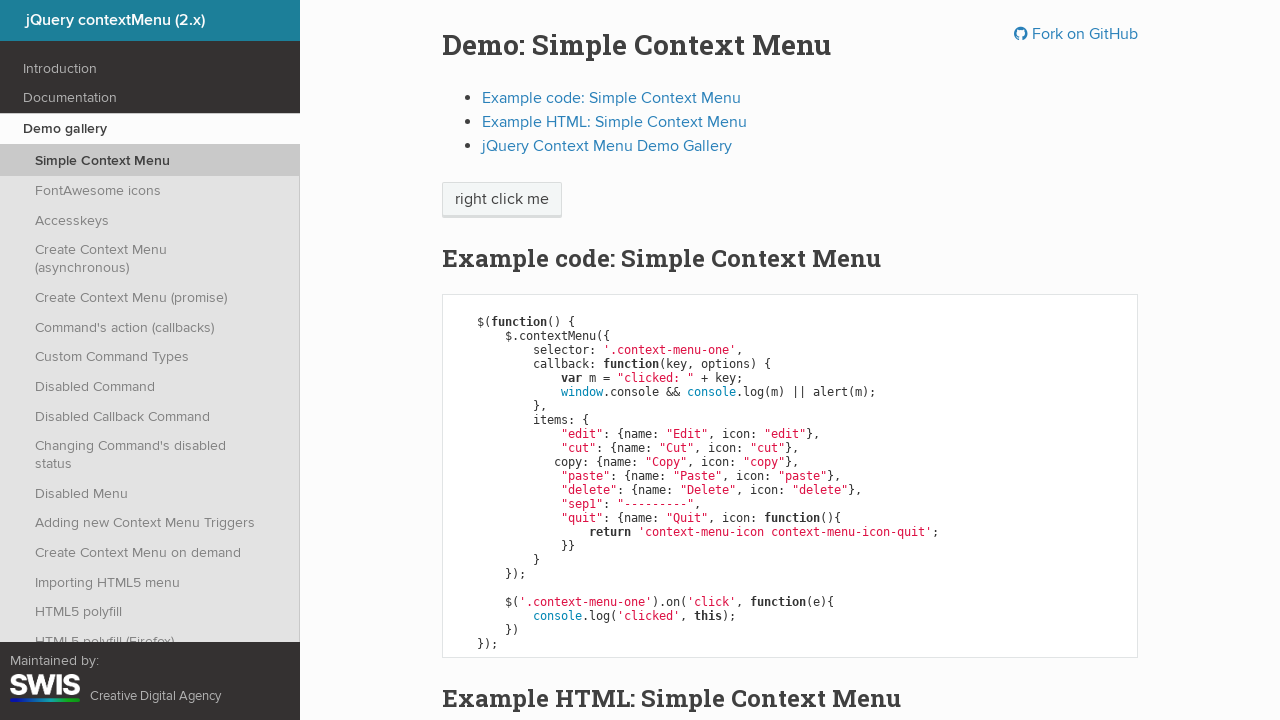

Performed right-click on the element to open context menu at (502, 200) on xpath=//span[text()='right click me']
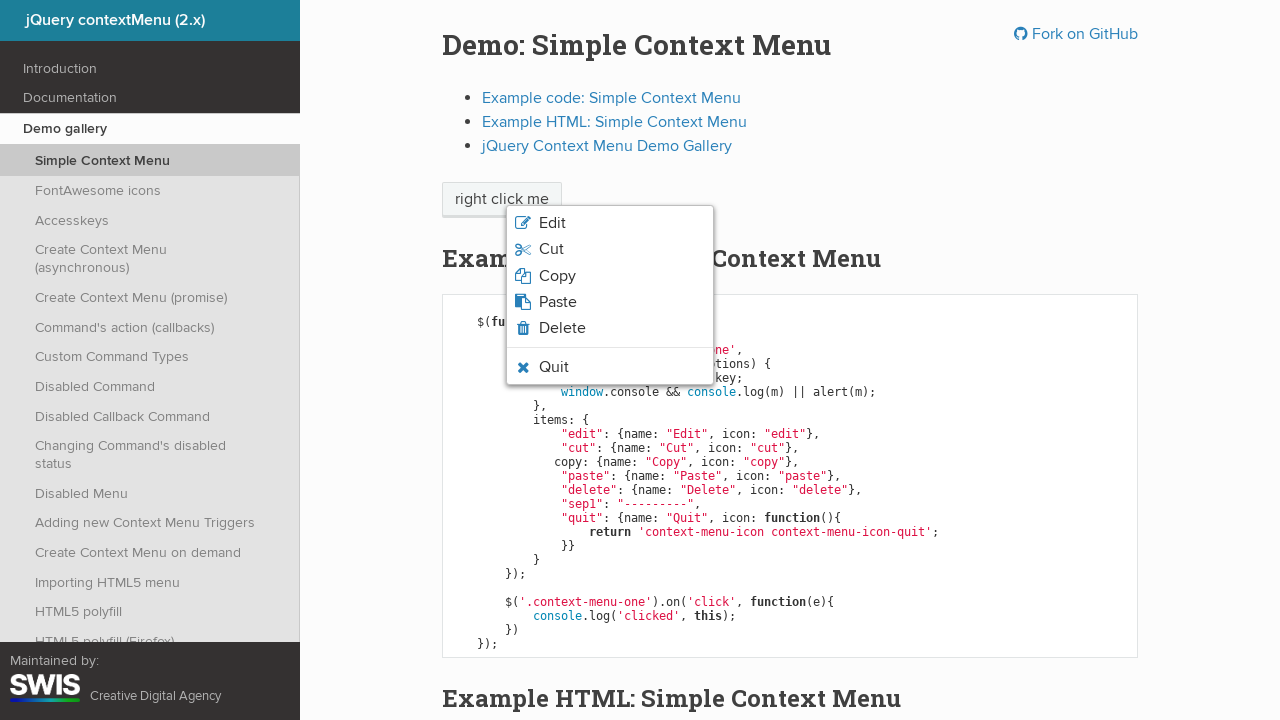

Clicked 'Copy' option from the context menu at (557, 276) on xpath=//span[text()='Copy']
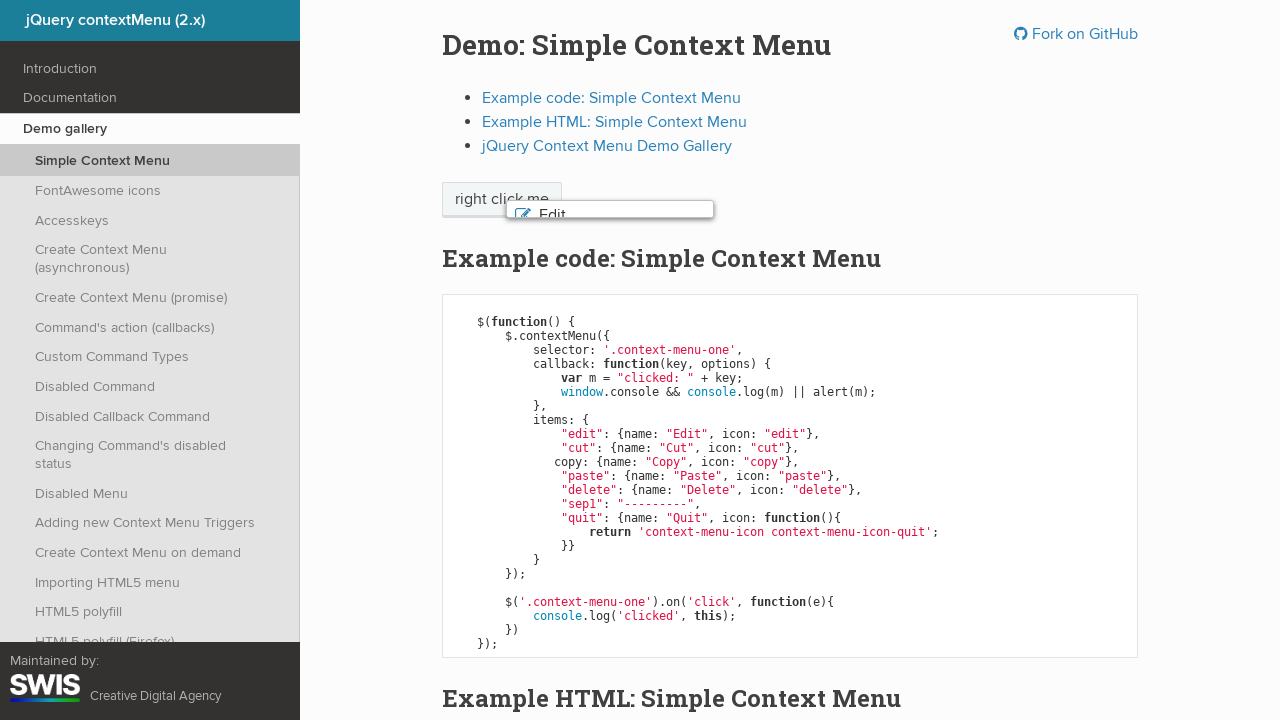

Set up dialog handler to accept alerts
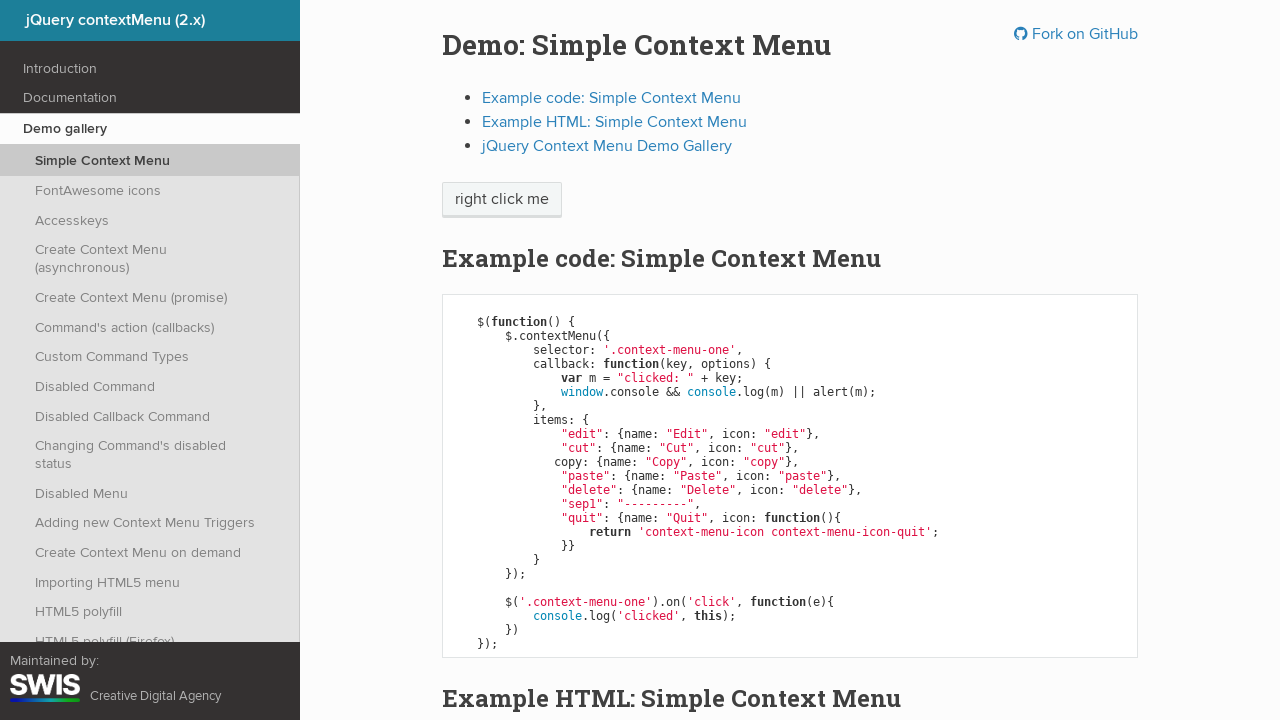

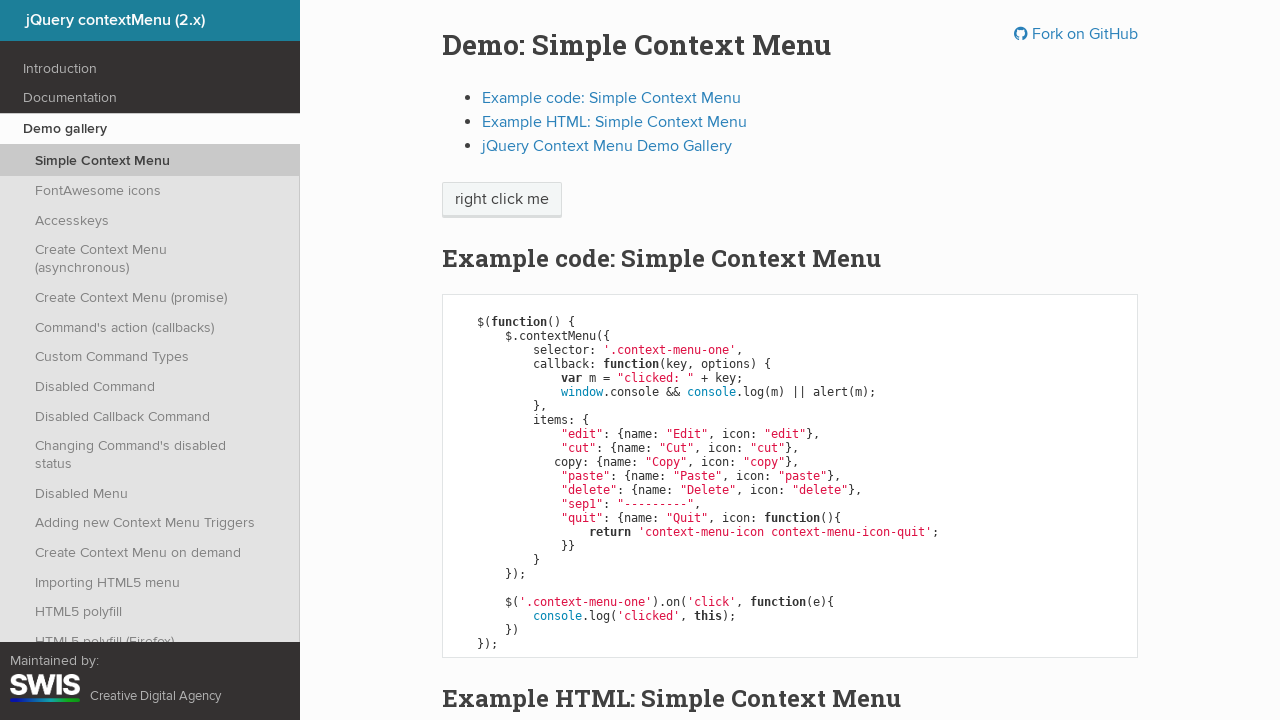